Tests that checkbox and label are hidden when a todo item is being edited.

Starting URL: https://demo.playwright.dev/todomvc

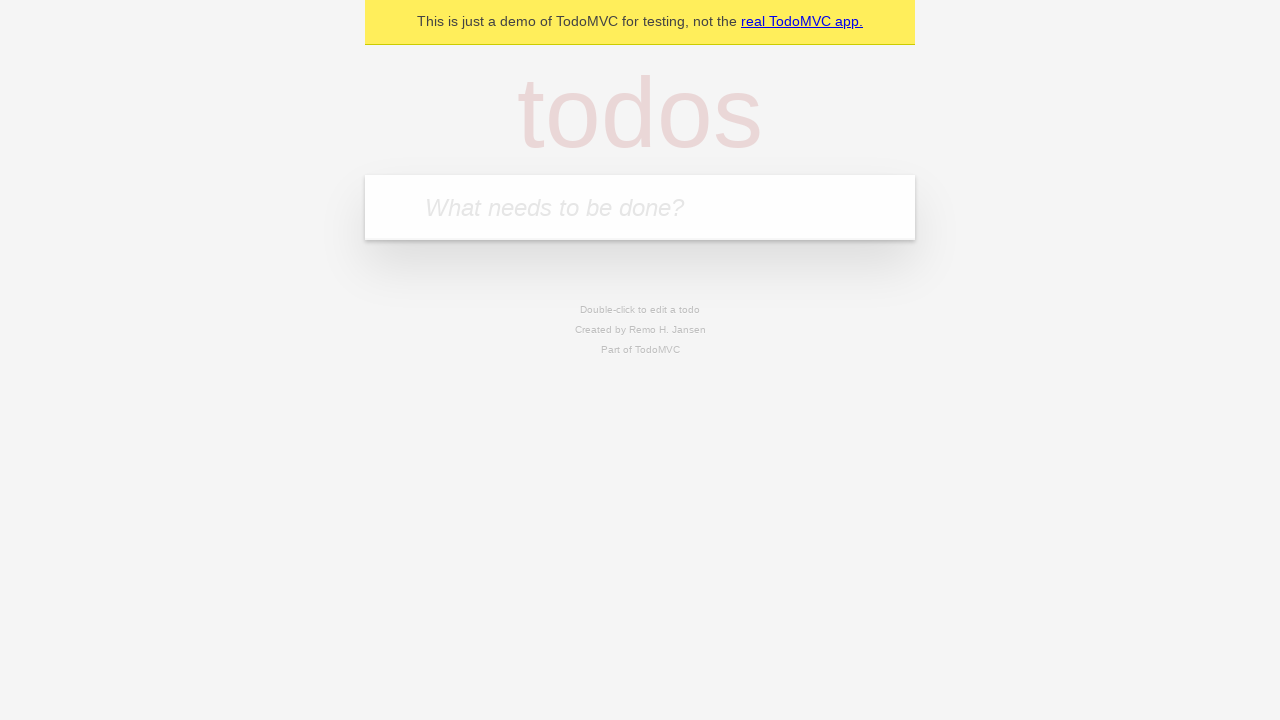

Filled input field with 'buy some cheese' on internal:attr=[placeholder="What needs to be done?"i]
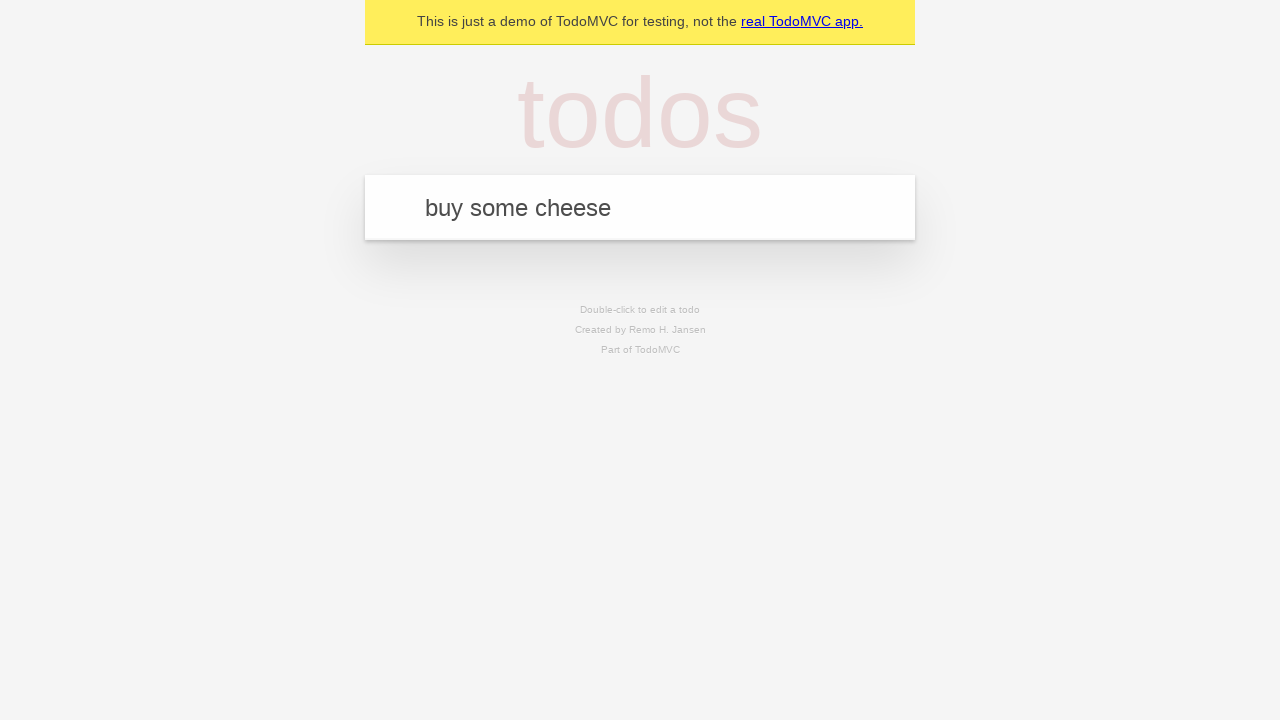

Pressed Enter to add first todo on internal:attr=[placeholder="What needs to be done?"i]
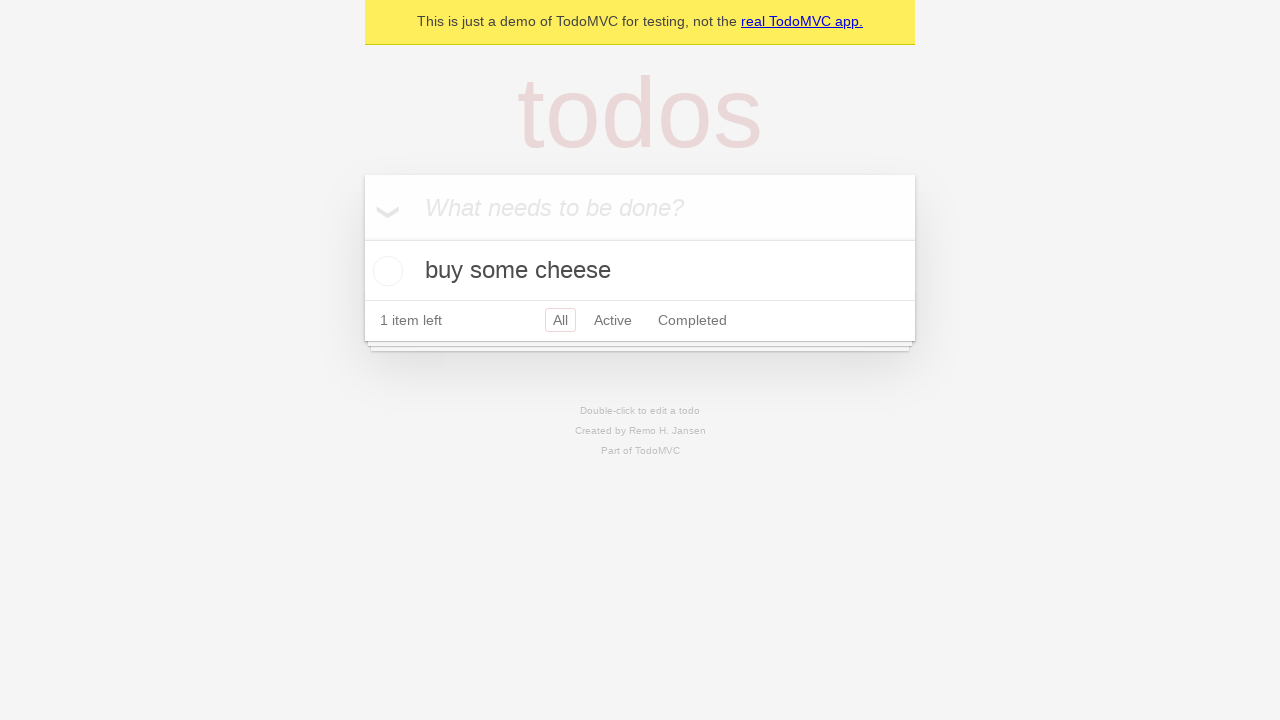

Filled input field with 'feed the cat' on internal:attr=[placeholder="What needs to be done?"i]
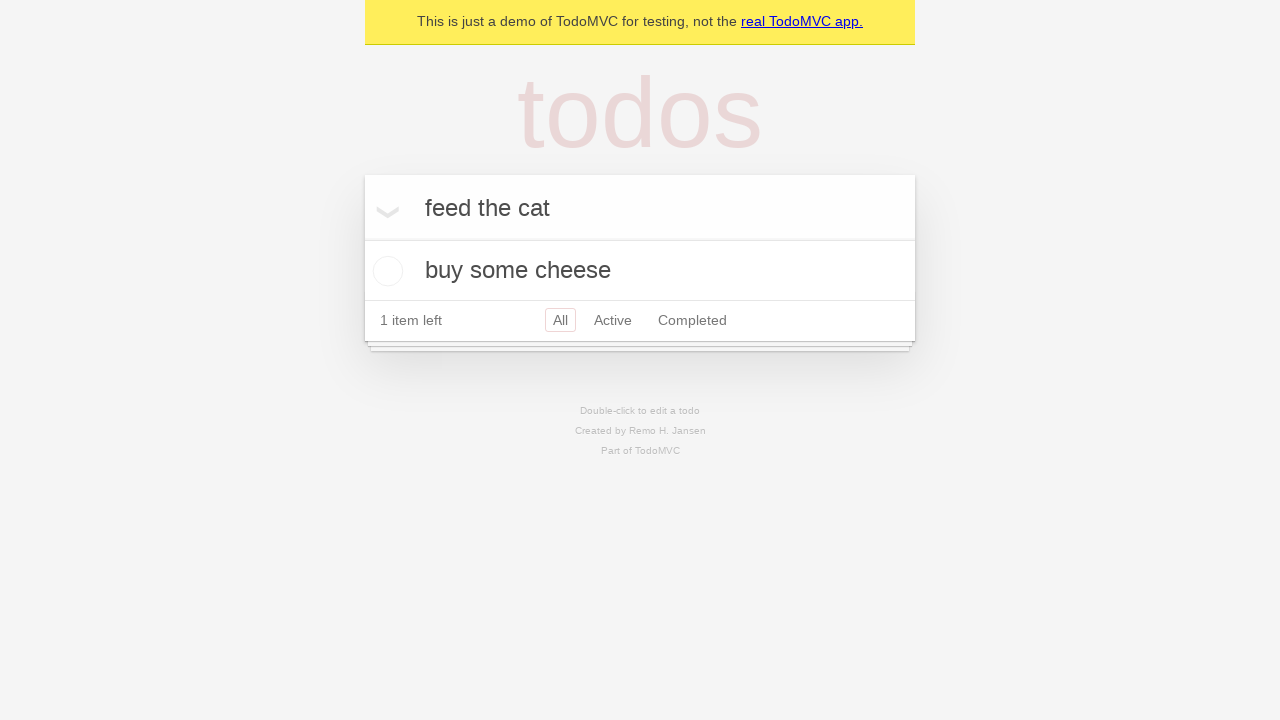

Pressed Enter to add second todo on internal:attr=[placeholder="What needs to be done?"i]
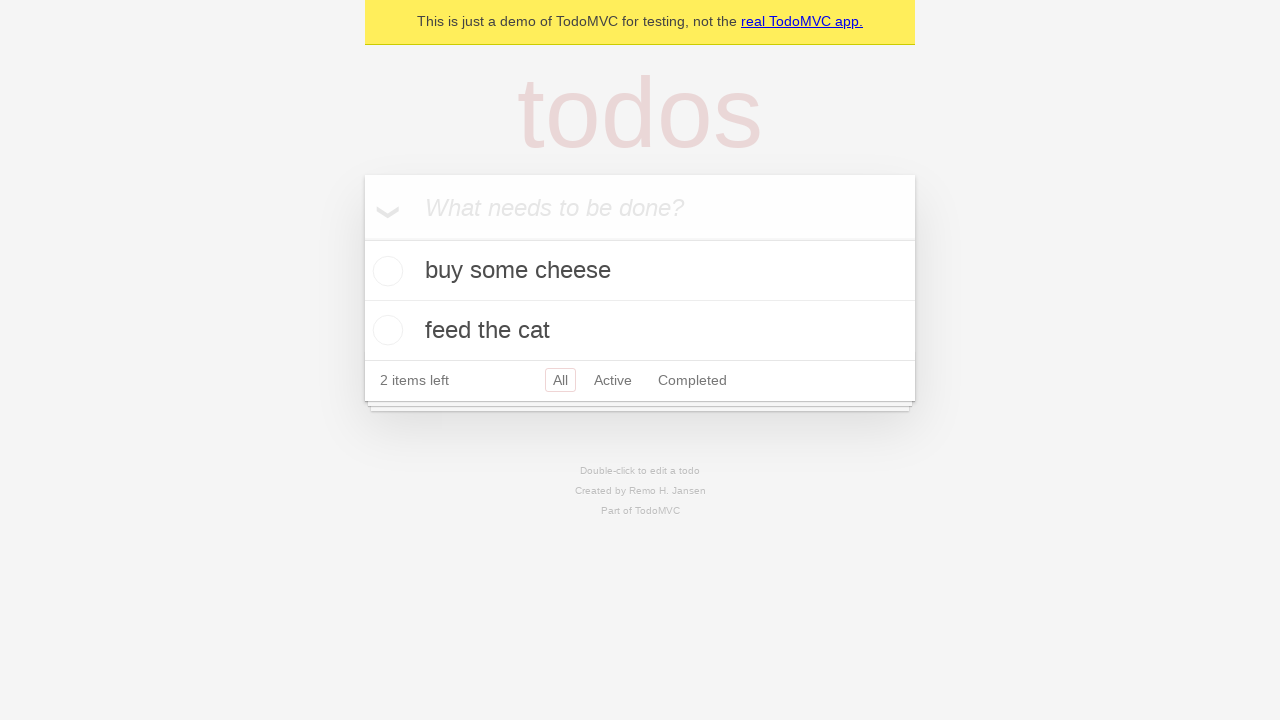

Filled input field with 'book a doctors appointment' on internal:attr=[placeholder="What needs to be done?"i]
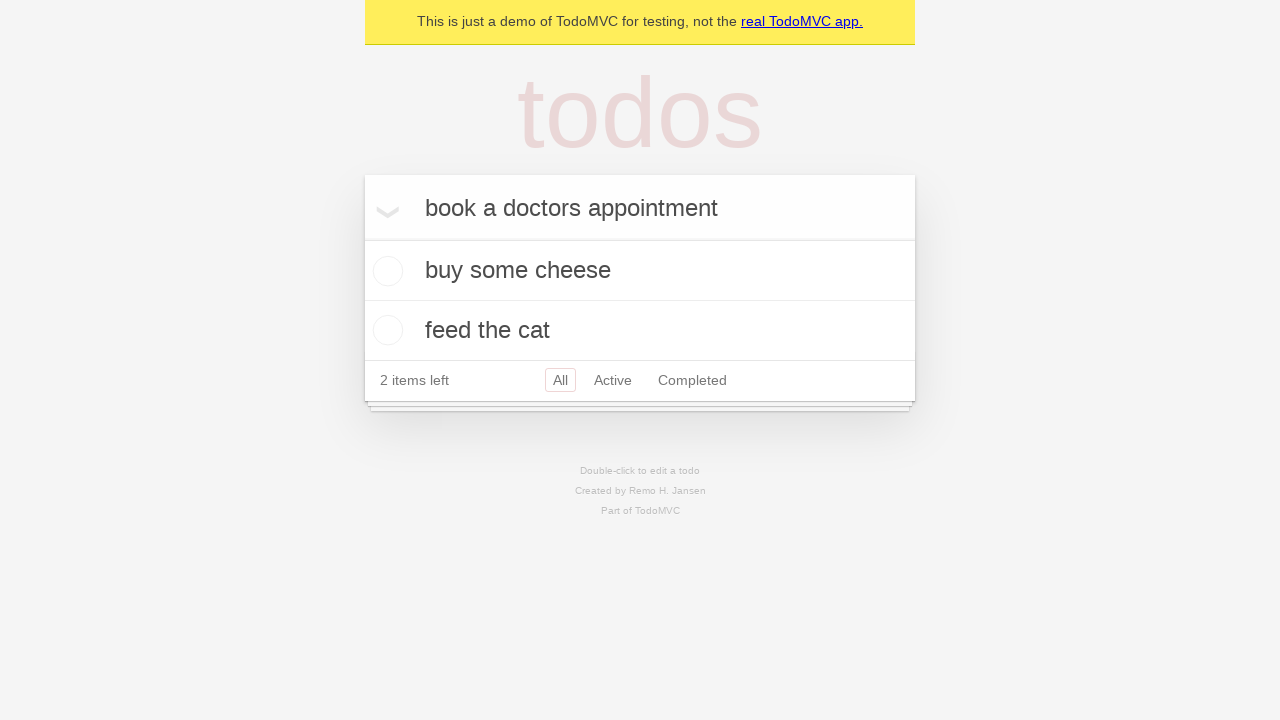

Pressed Enter to add third todo on internal:attr=[placeholder="What needs to be done?"i]
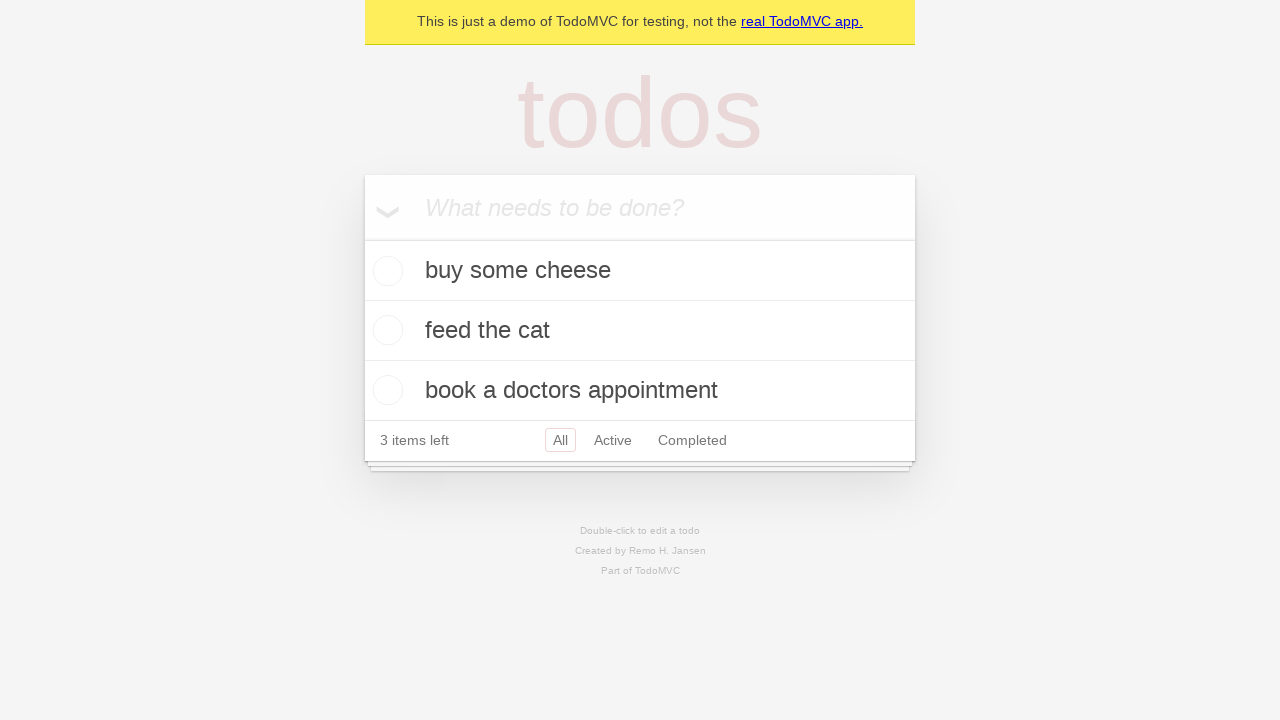

Double-clicked second todo item to enter edit mode at (640, 331) on [data-testid='todo-item'] >> nth=1
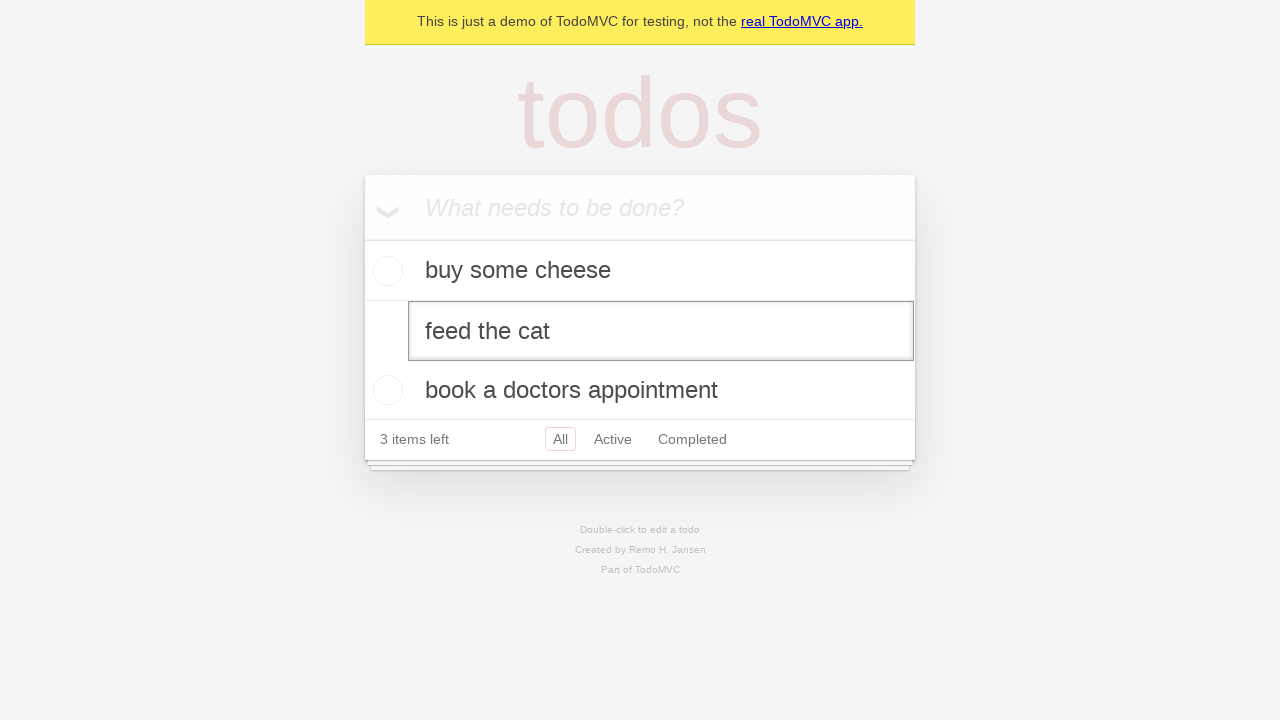

Edit textbox appeared for second todo item
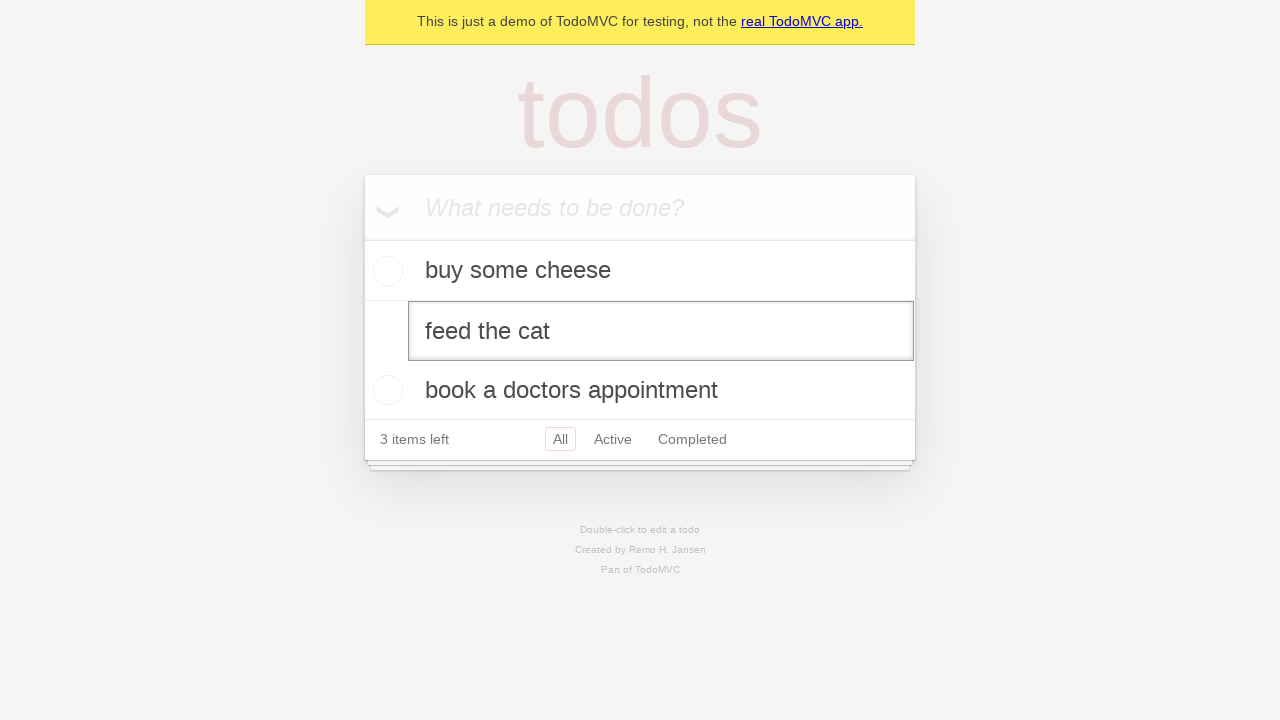

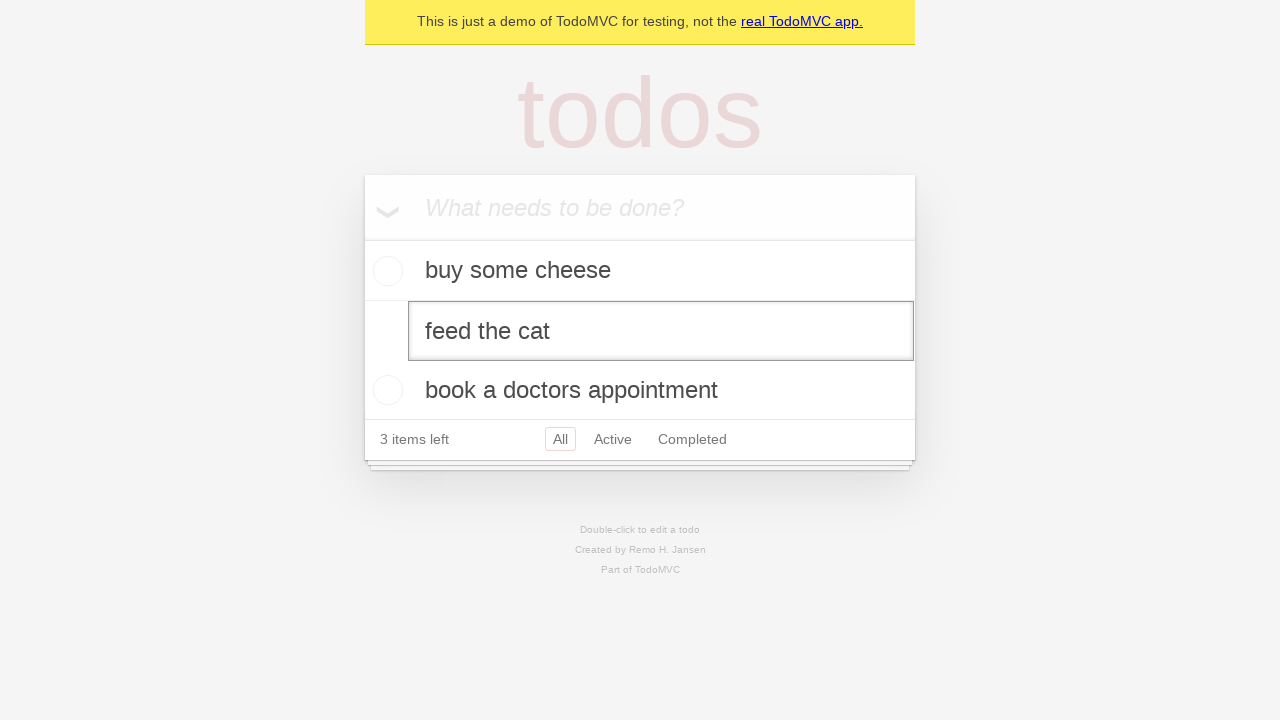